Demonstrates drag and drop by offset, dragging an element to a specific coordinate position

Starting URL: https://crossbrowsertesting.github.io/drag-and-drop

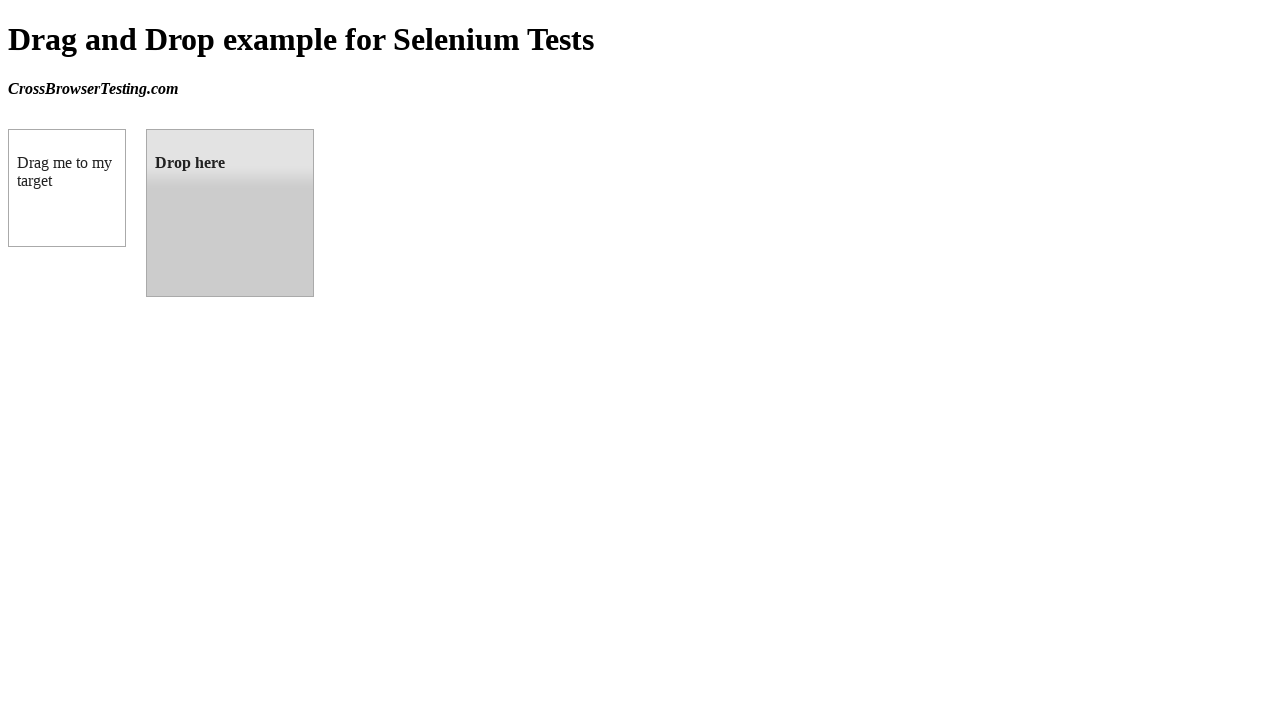

Located draggable element with id 'draggable'
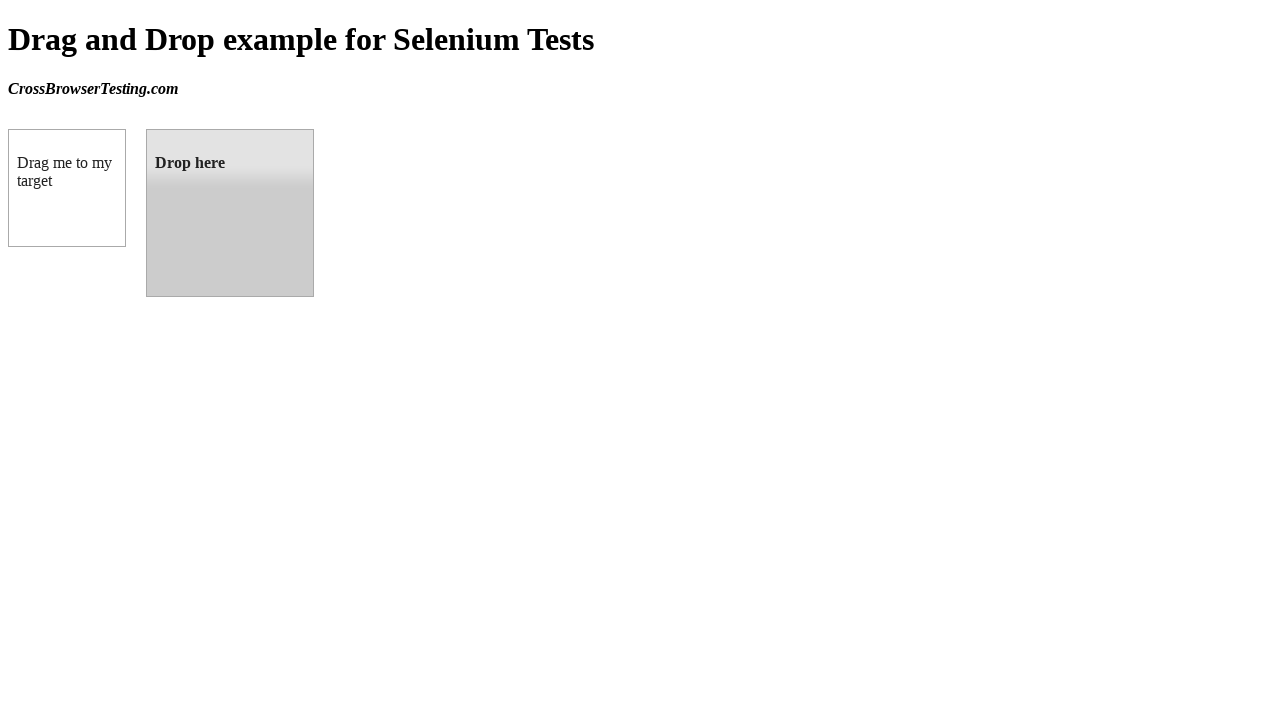

Located droppable element with id 'droppable'
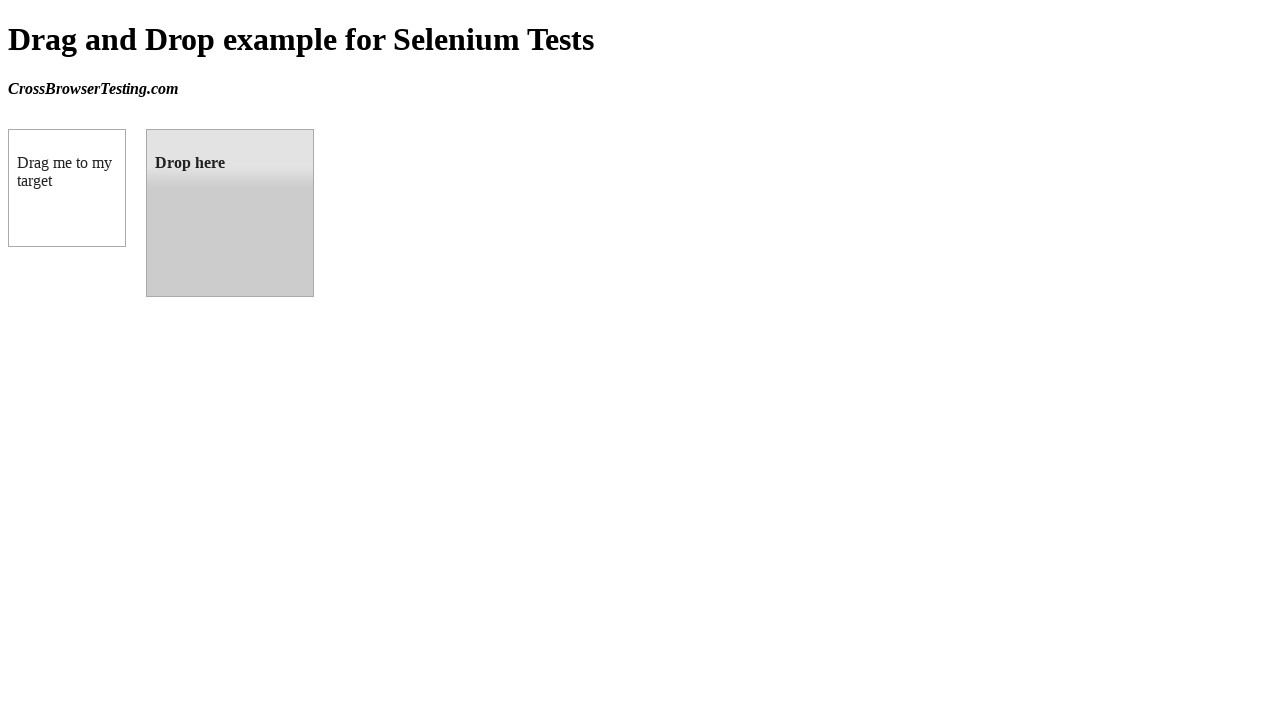

Retrieved bounding box of target droppable element
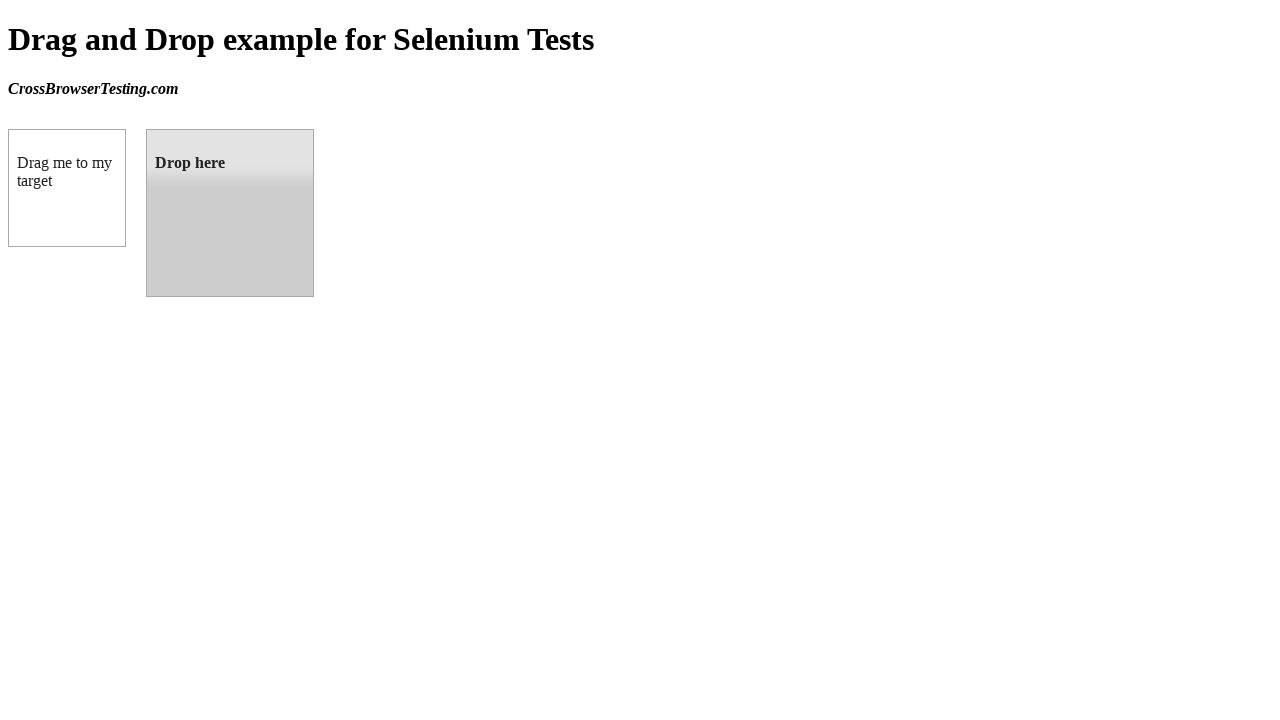

Dragged source element to target droppable element at (230, 213)
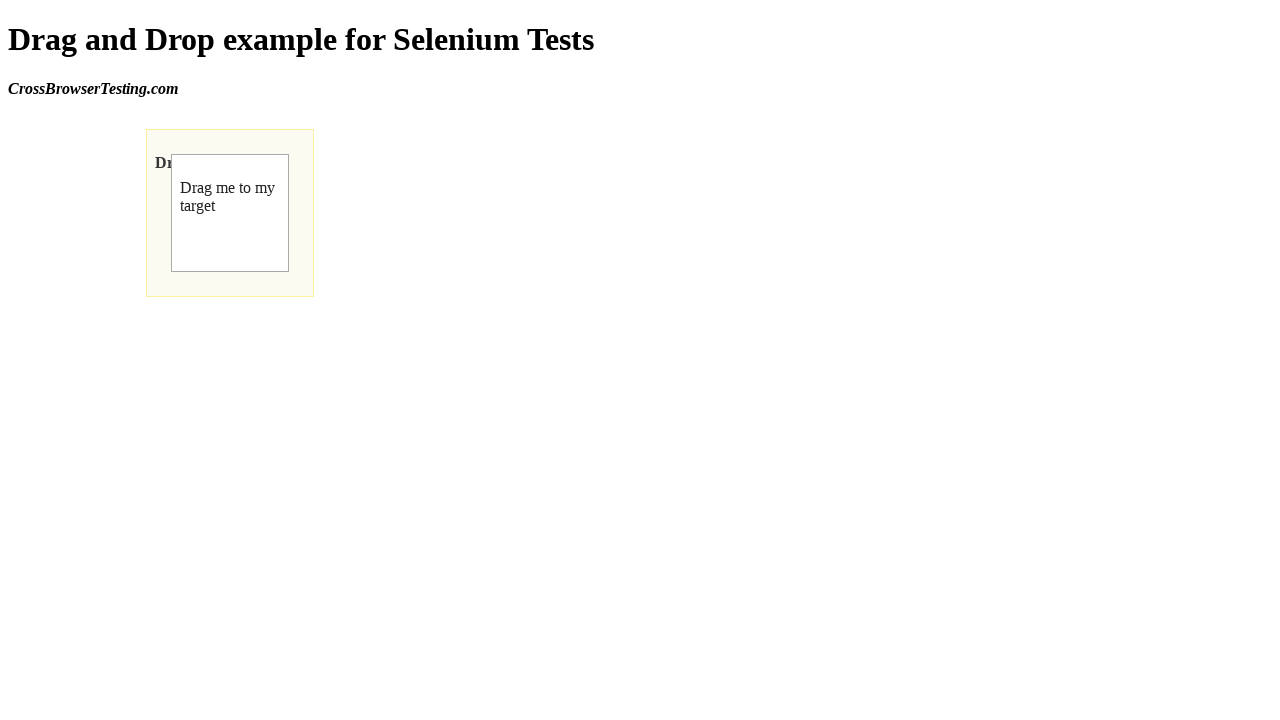

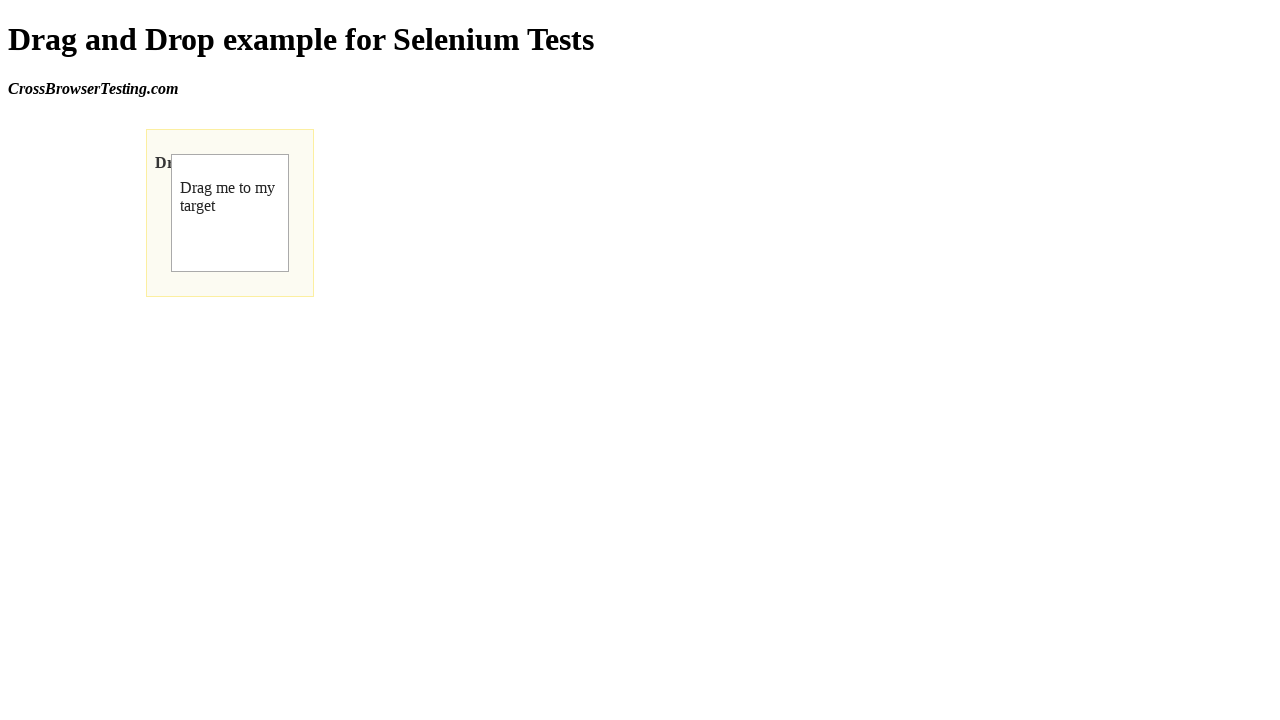